Tests filling out a practice registration form by entering first name, last name, email, and selecting a gender option on the DemoQA automation practice form.

Starting URL: https://demoqa.com/automation-practice-form

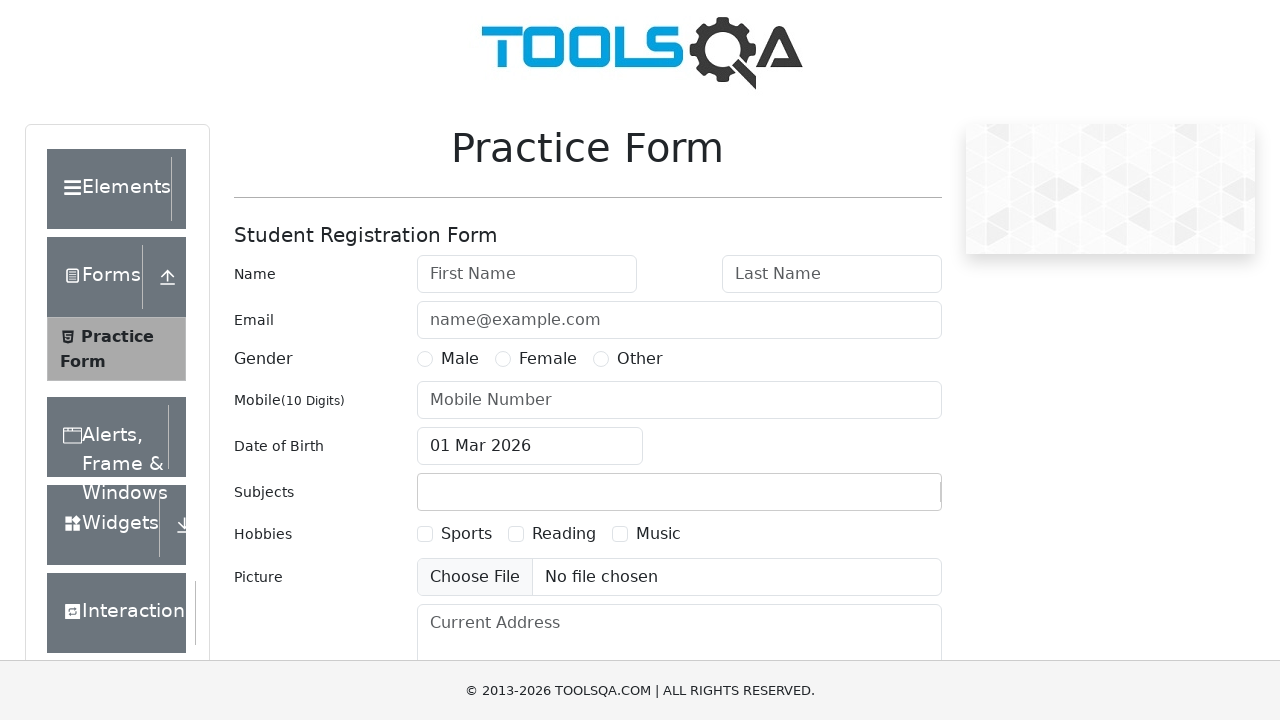

Filled first name field with 'vani' on input#firstName
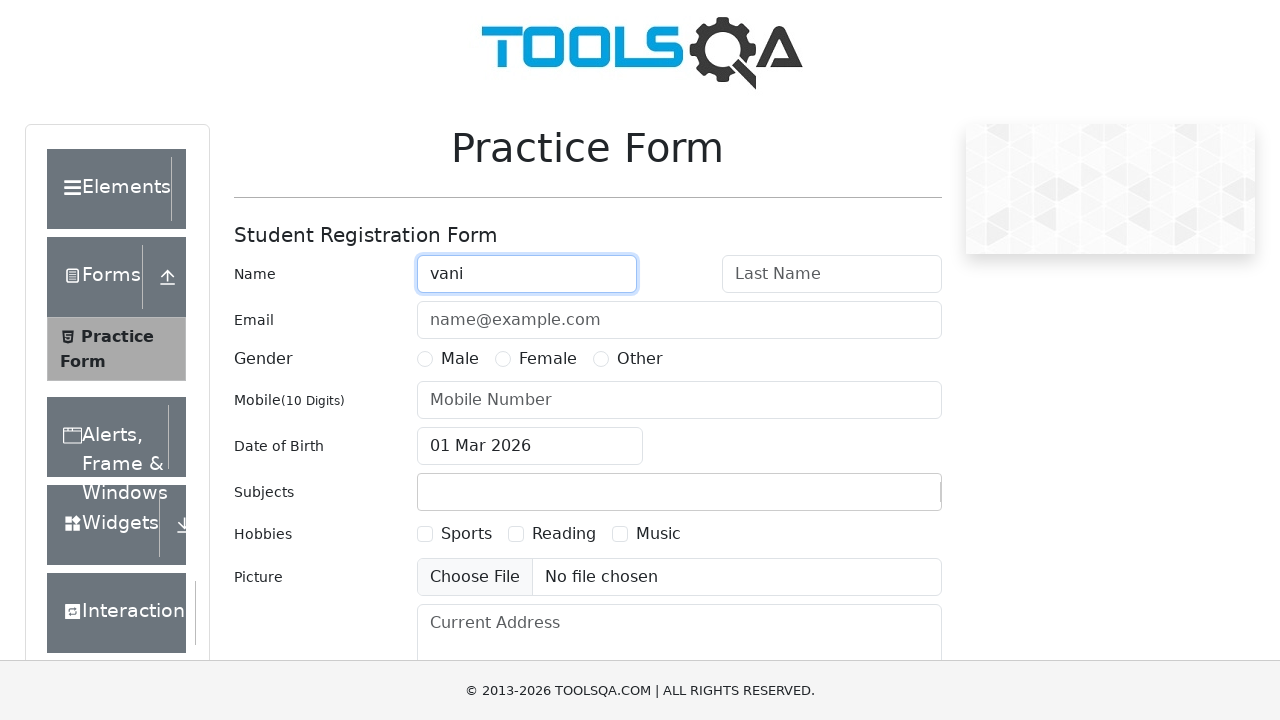

Filled last name field with 'naidu' on input[placeholder='Last Name']
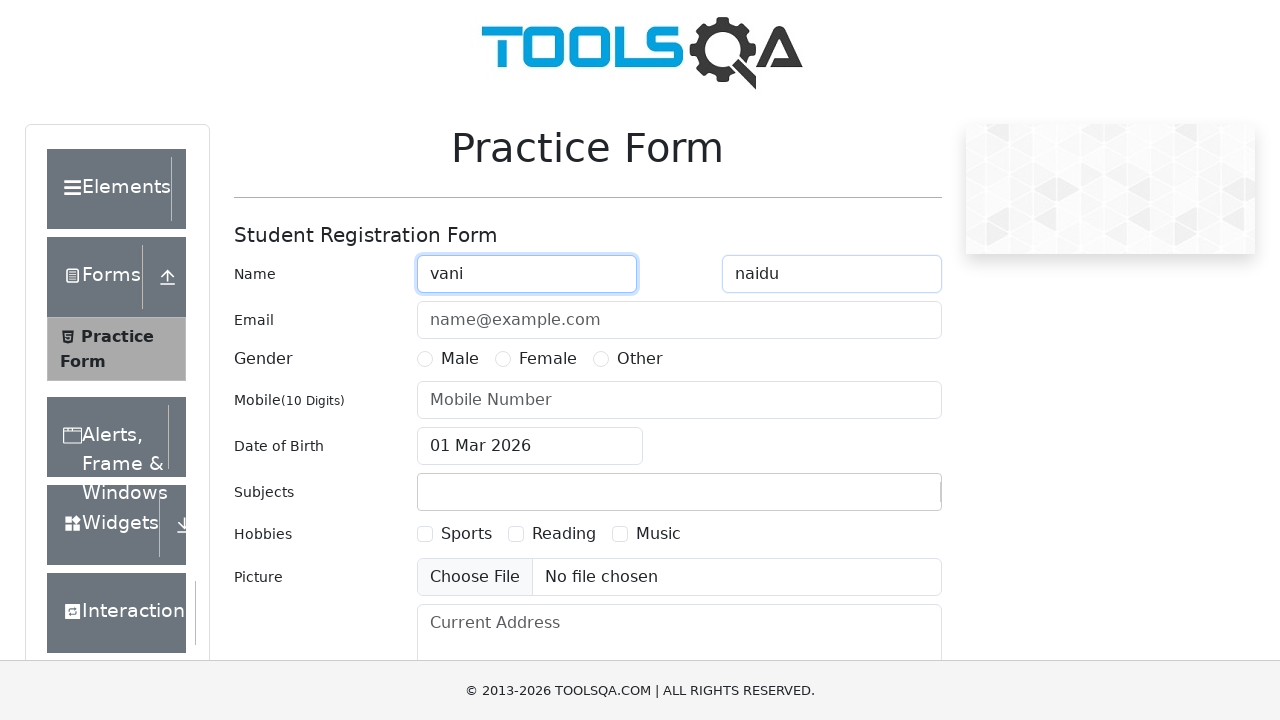

Filled email field with 'vaninaidu1995@gmail.com' on input#userEmail
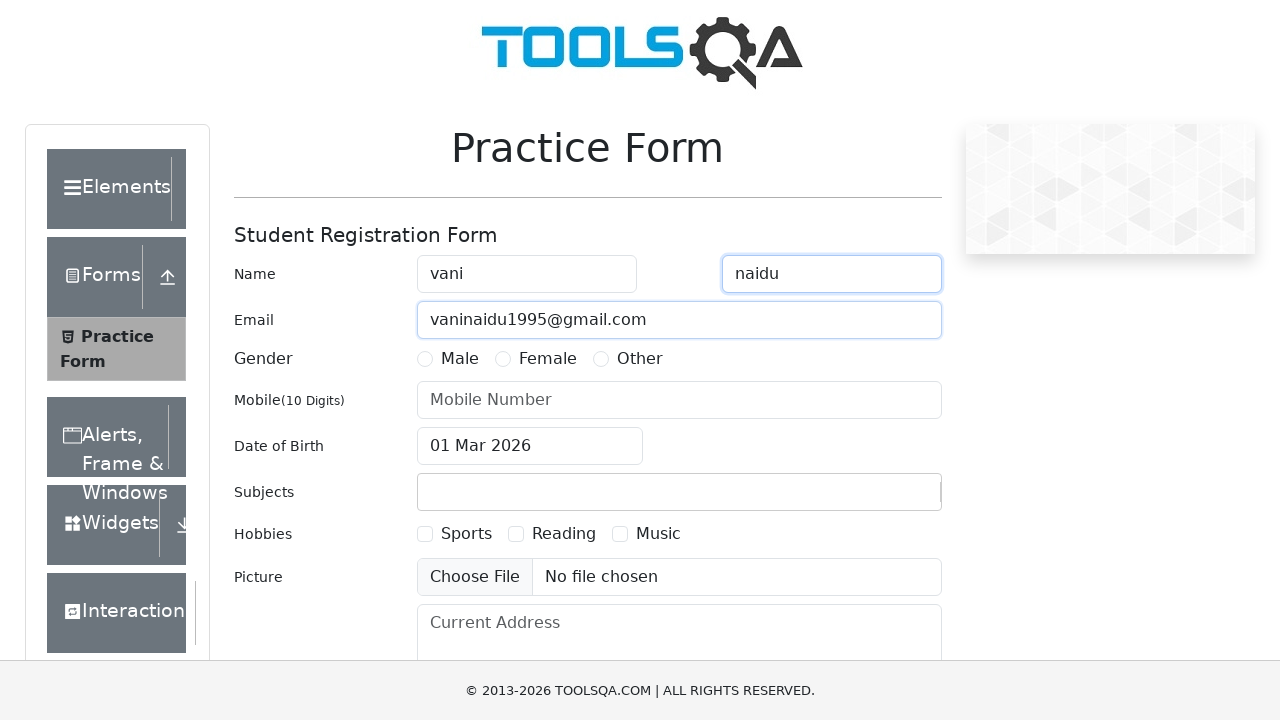

Selected Female gender option at (548, 359) on label:text('Female')
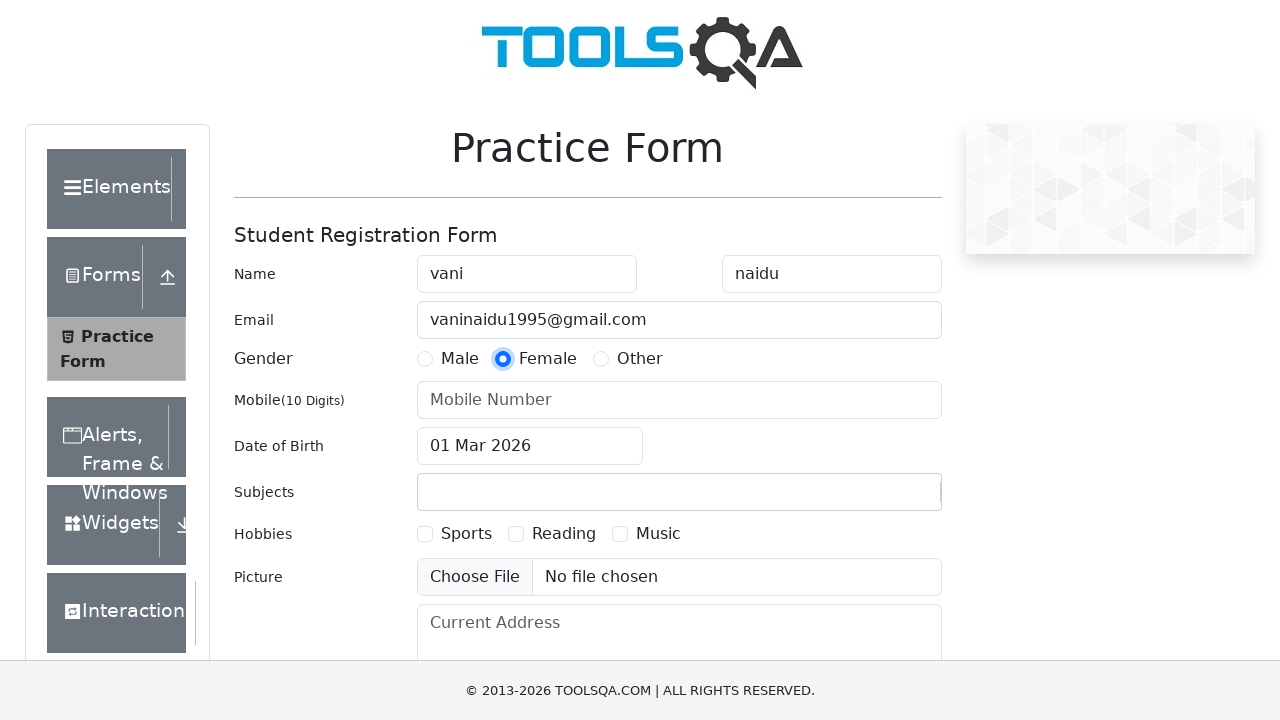

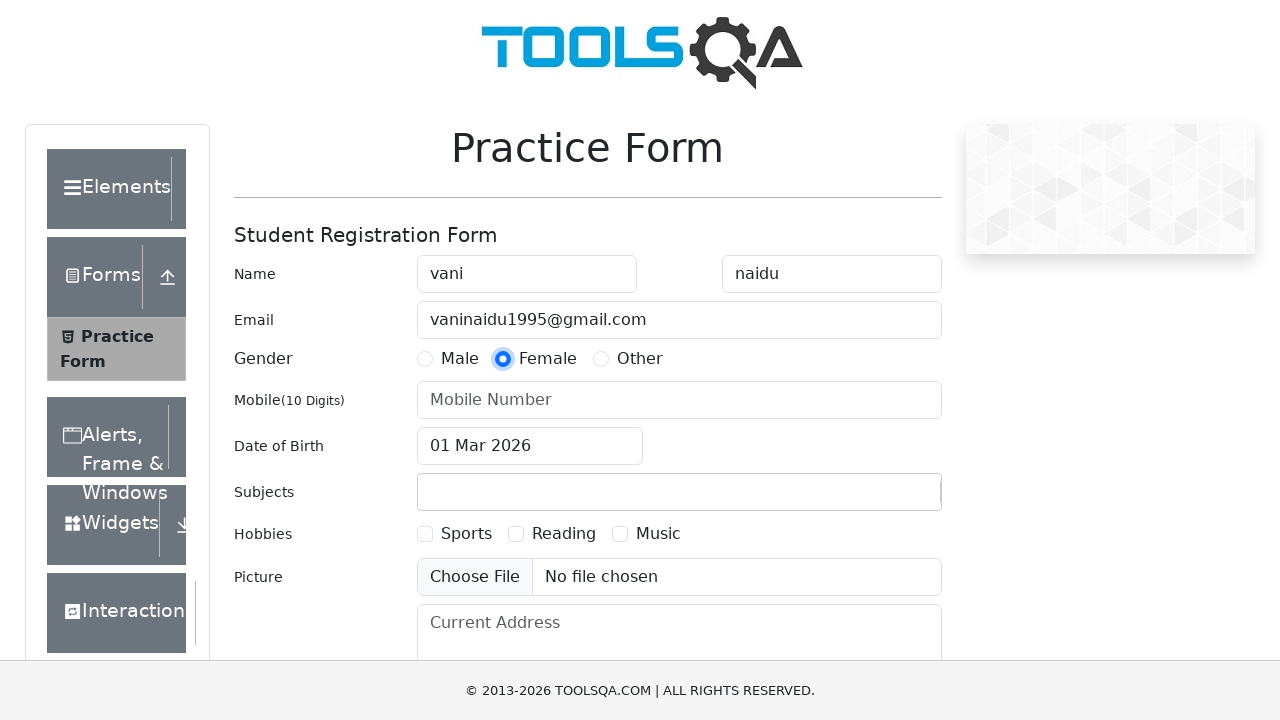